Waits for price to drop to $100, books an item, then solves a math problem using the displayed value

Starting URL: http://suninjuly.github.io/explicit_wait2.html

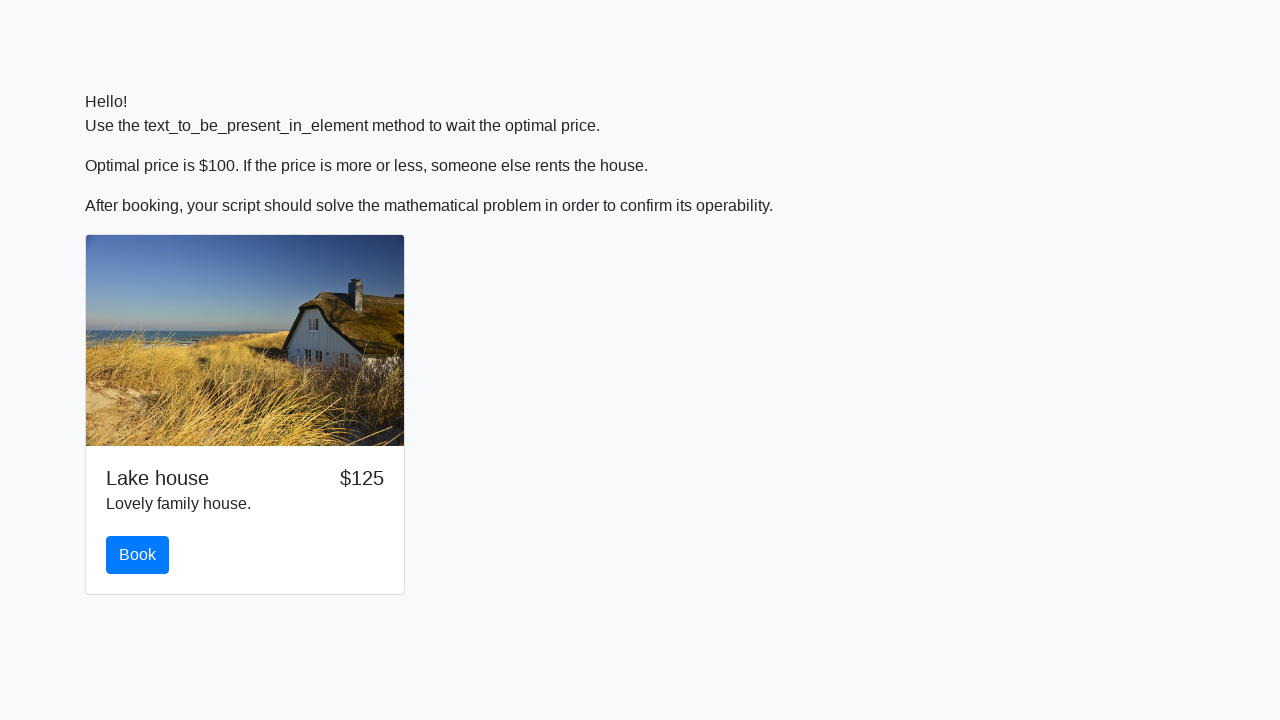

Waited for price to drop to $100
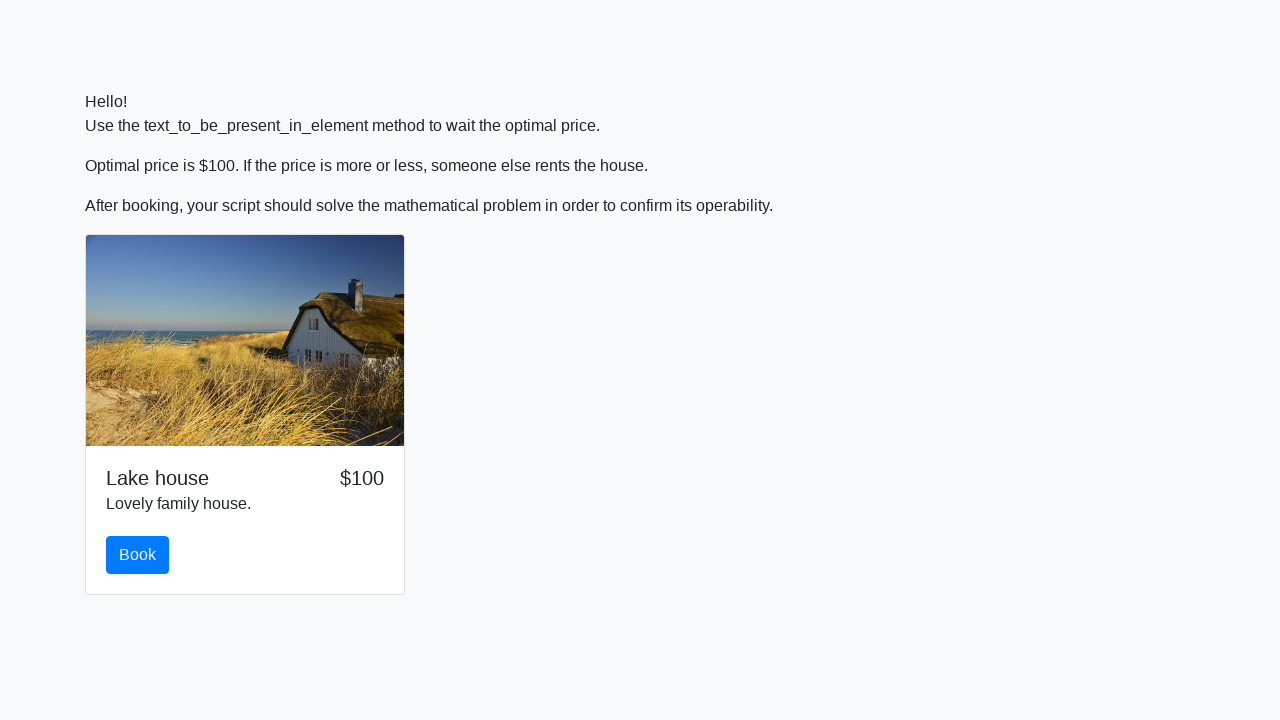

Clicked book button at (138, 555) on #book
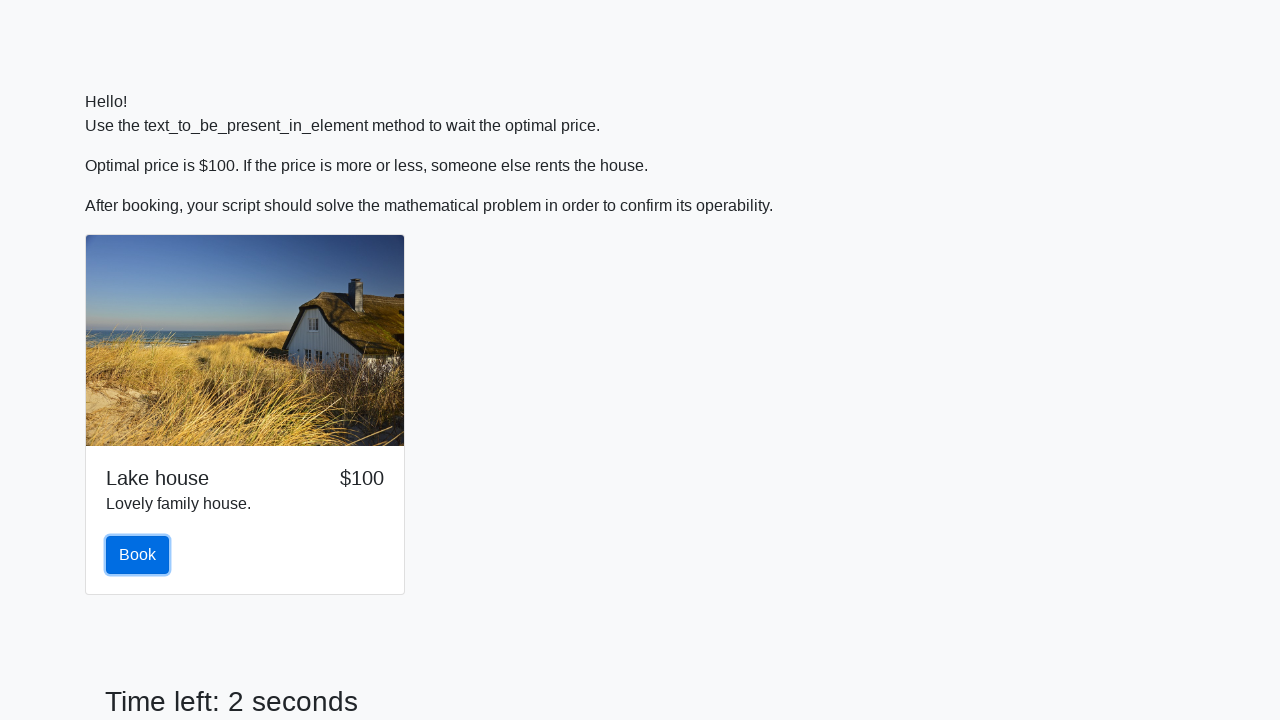

Retrieved input value for calculation: 131
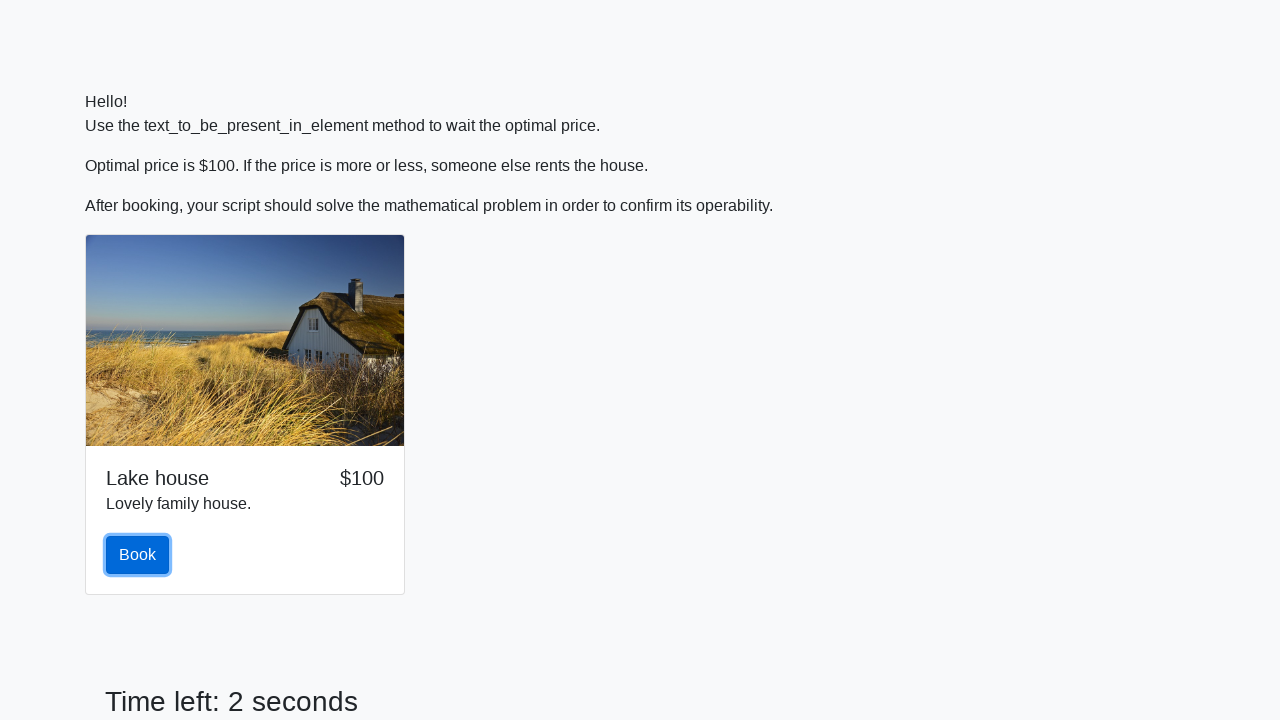

Calculated answer using math formula: 2.276163152155296
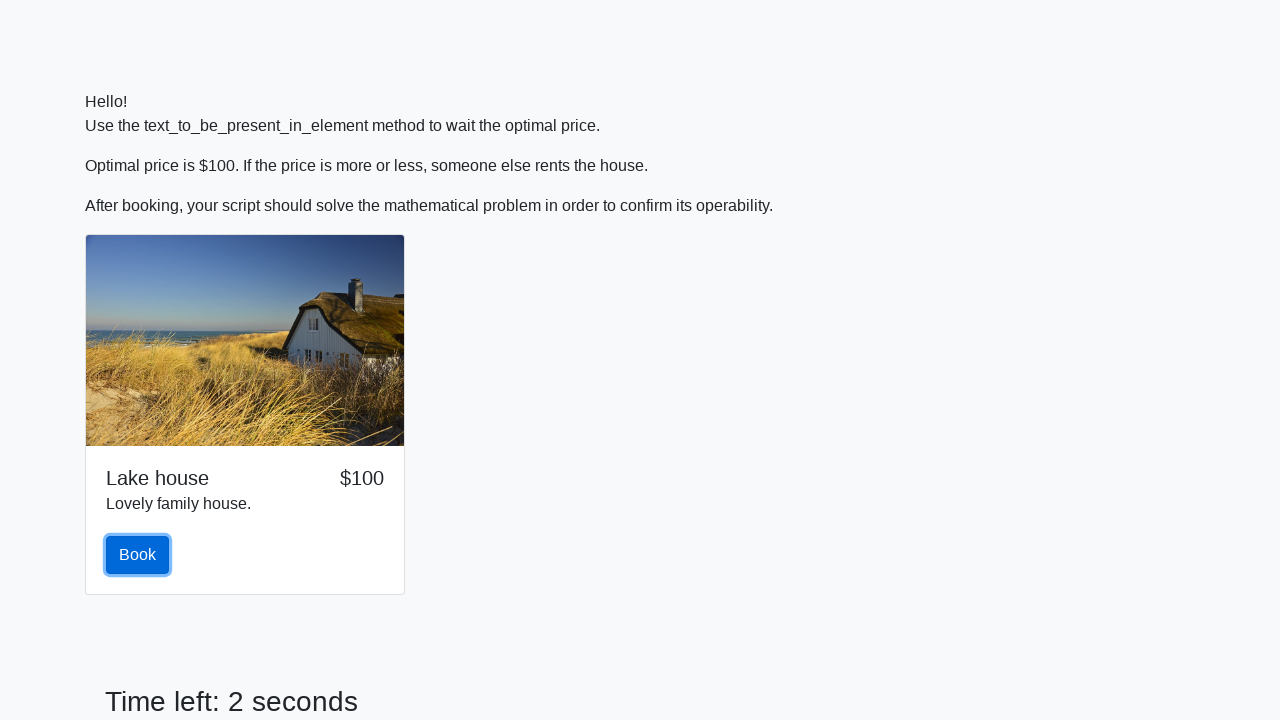

Filled answer field with calculated value on #answer
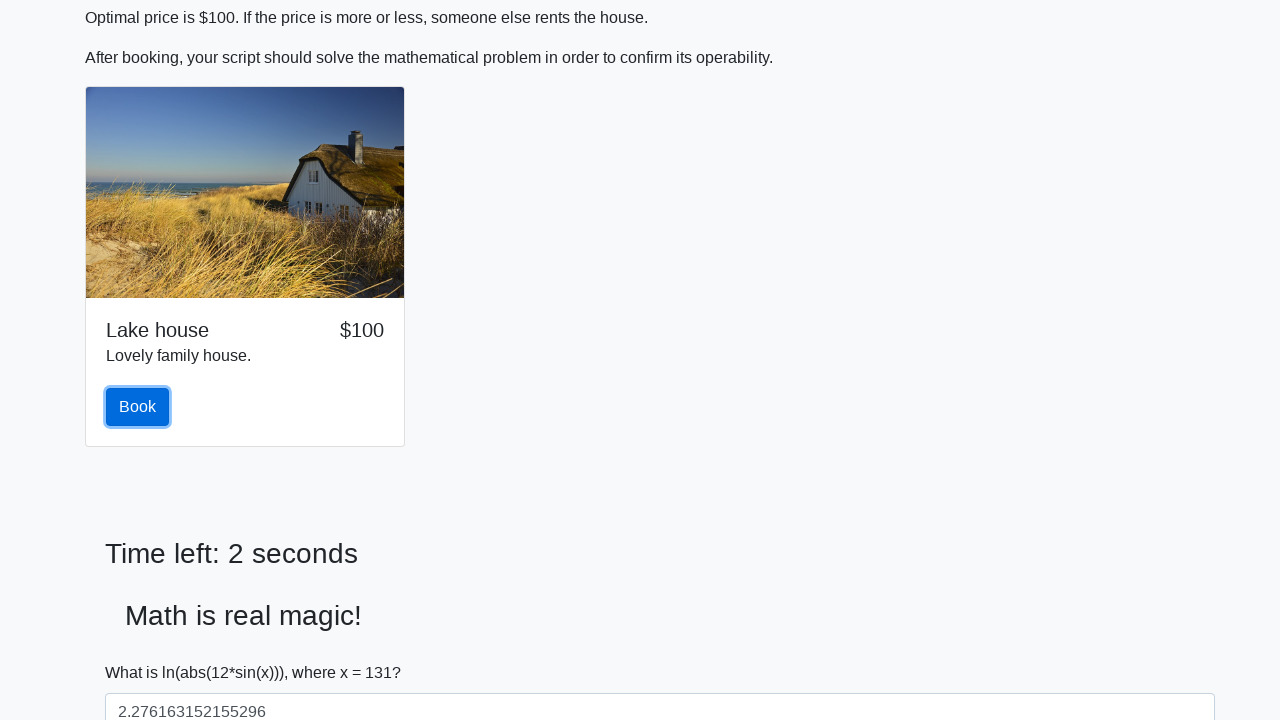

Clicked solve button to submit answer at (143, 651) on #solve
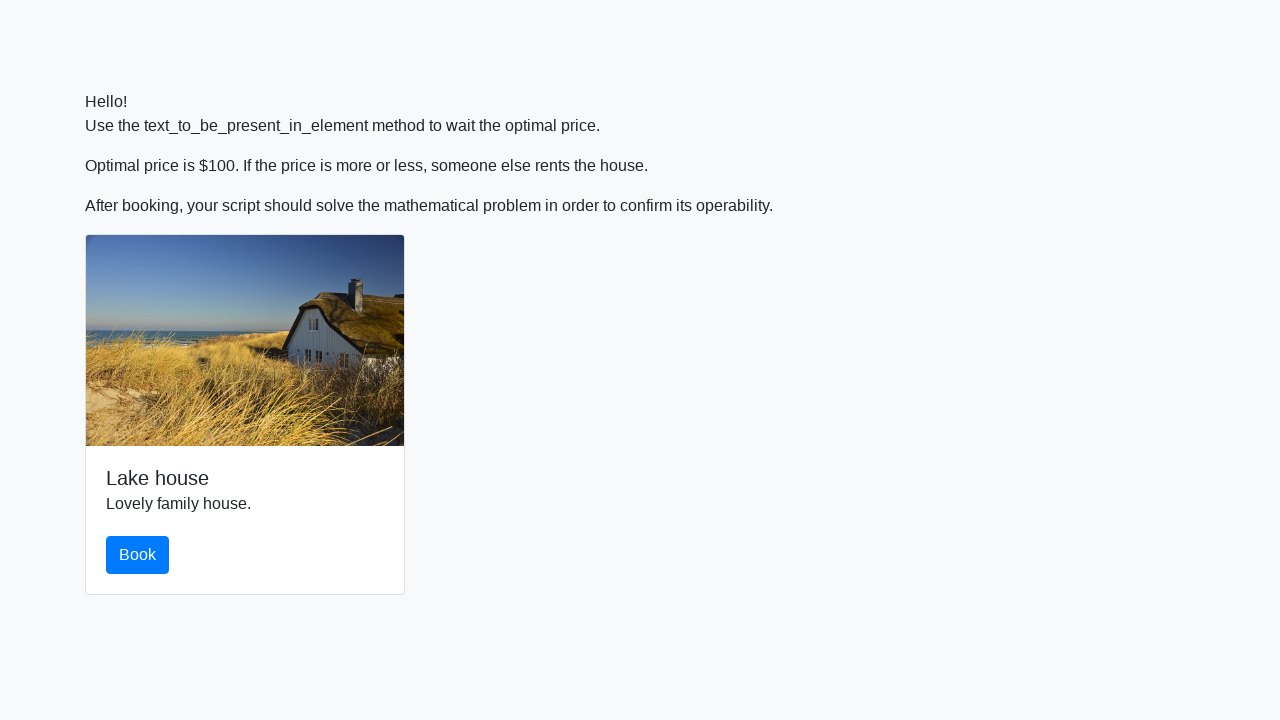

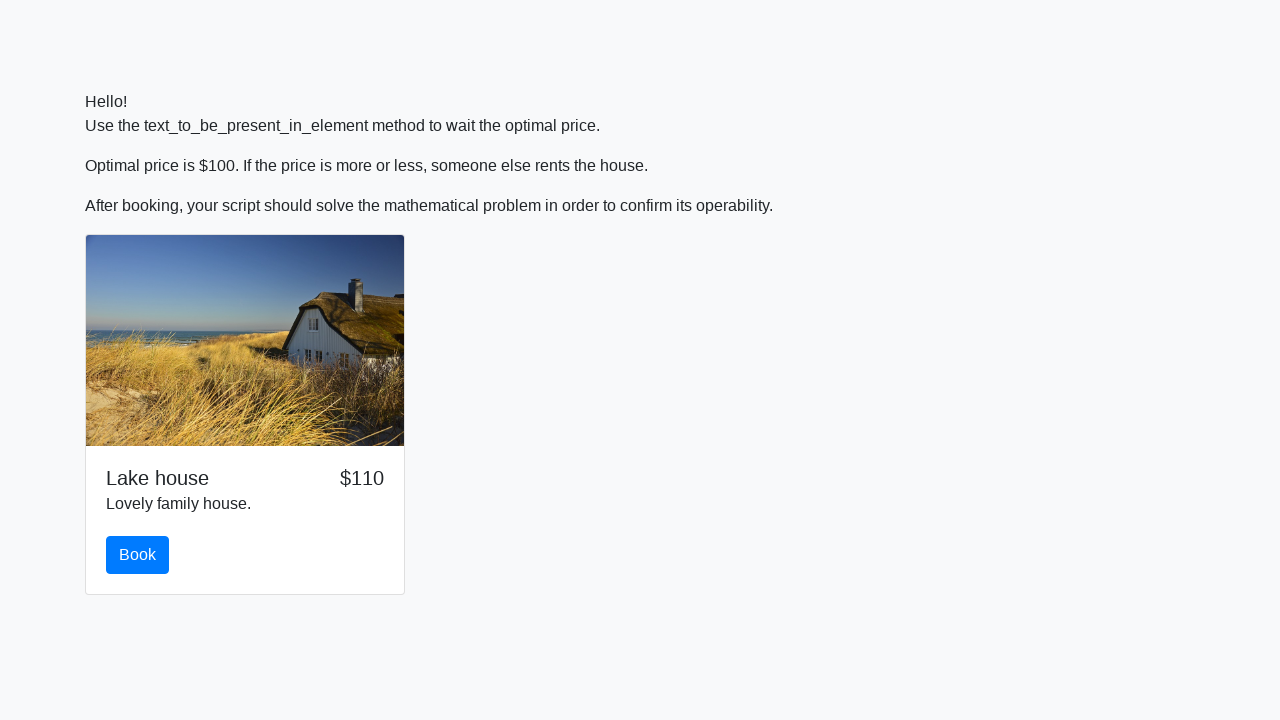